Fills the first name field with "test3" on a test blog page

Starting URL: http://only-testing-blog.blogspot.in/2013/11/new-test.html

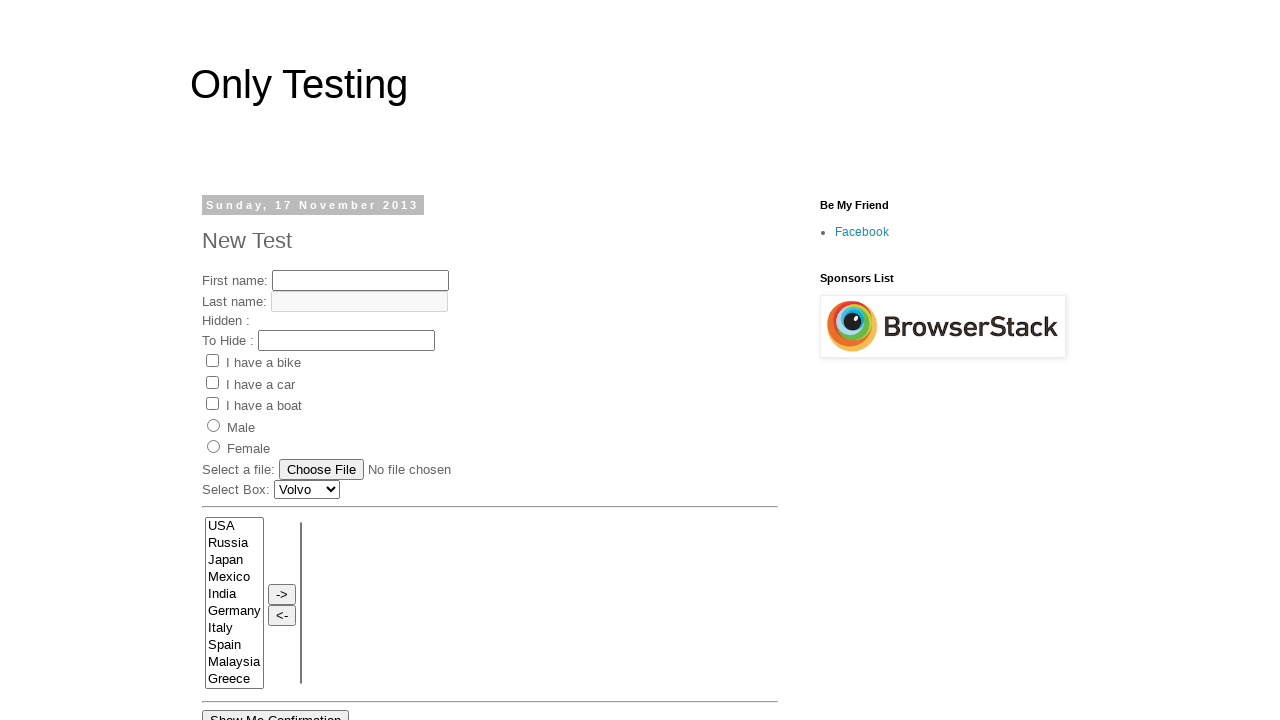

Navigated to test blog page
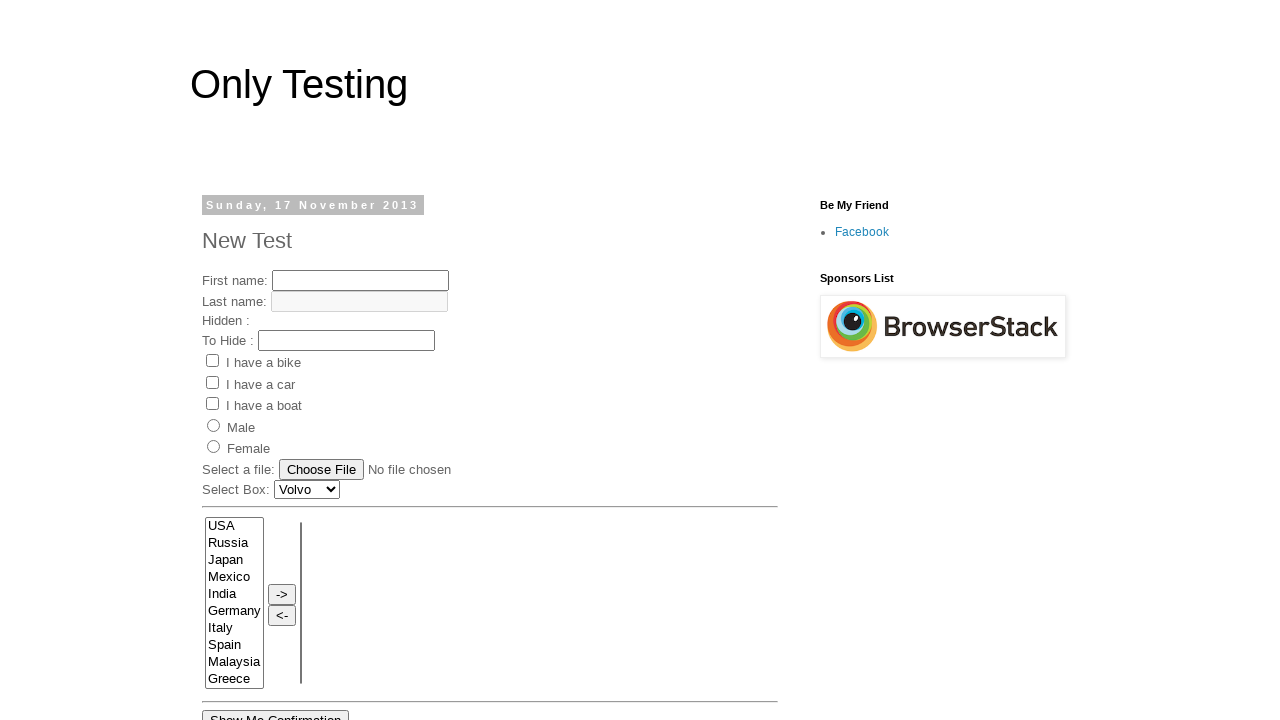

Filled first name field with 'test3' on //input[@name='fname']
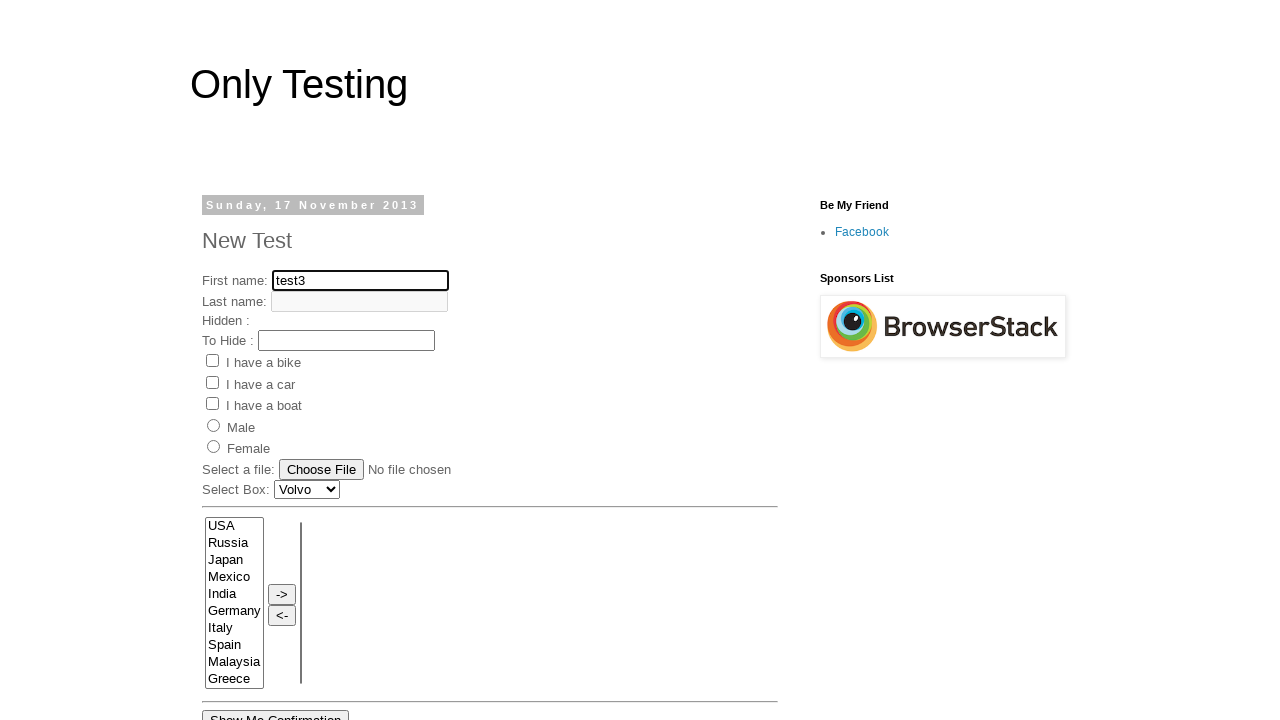

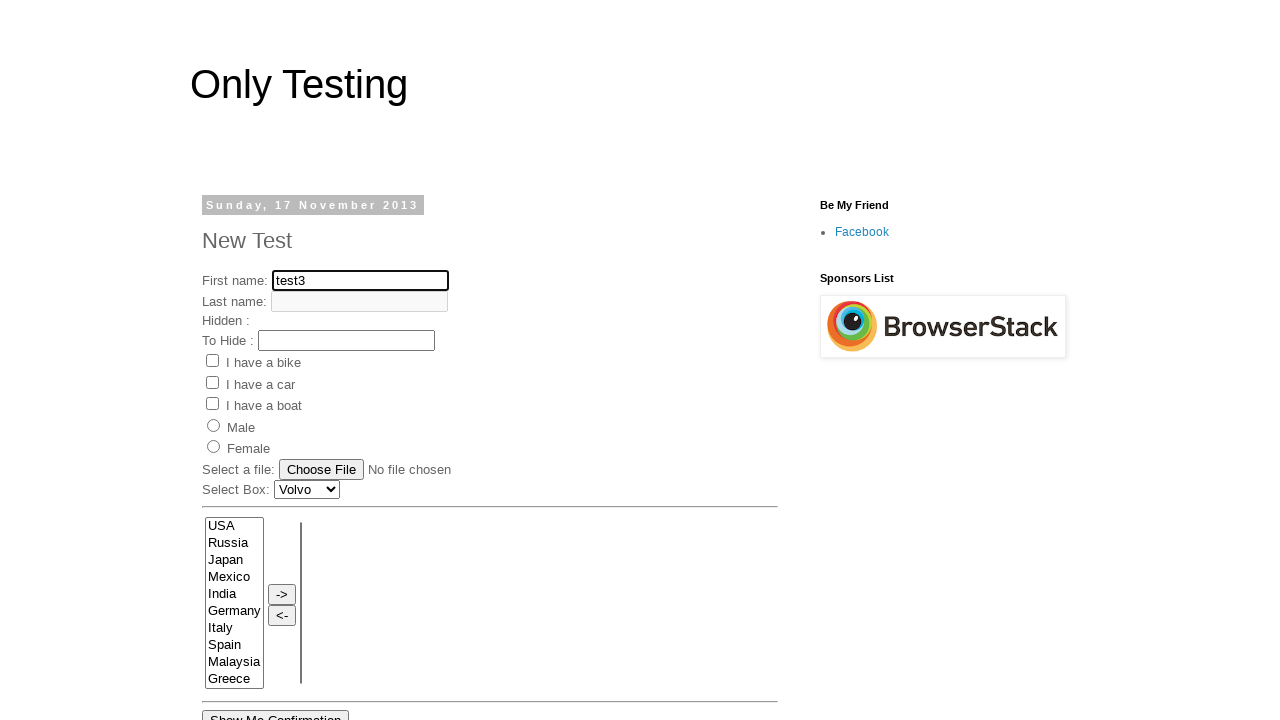